Tests dynamic click on a button element and verifies the click message appears

Starting URL: https://demoqa.com/buttons

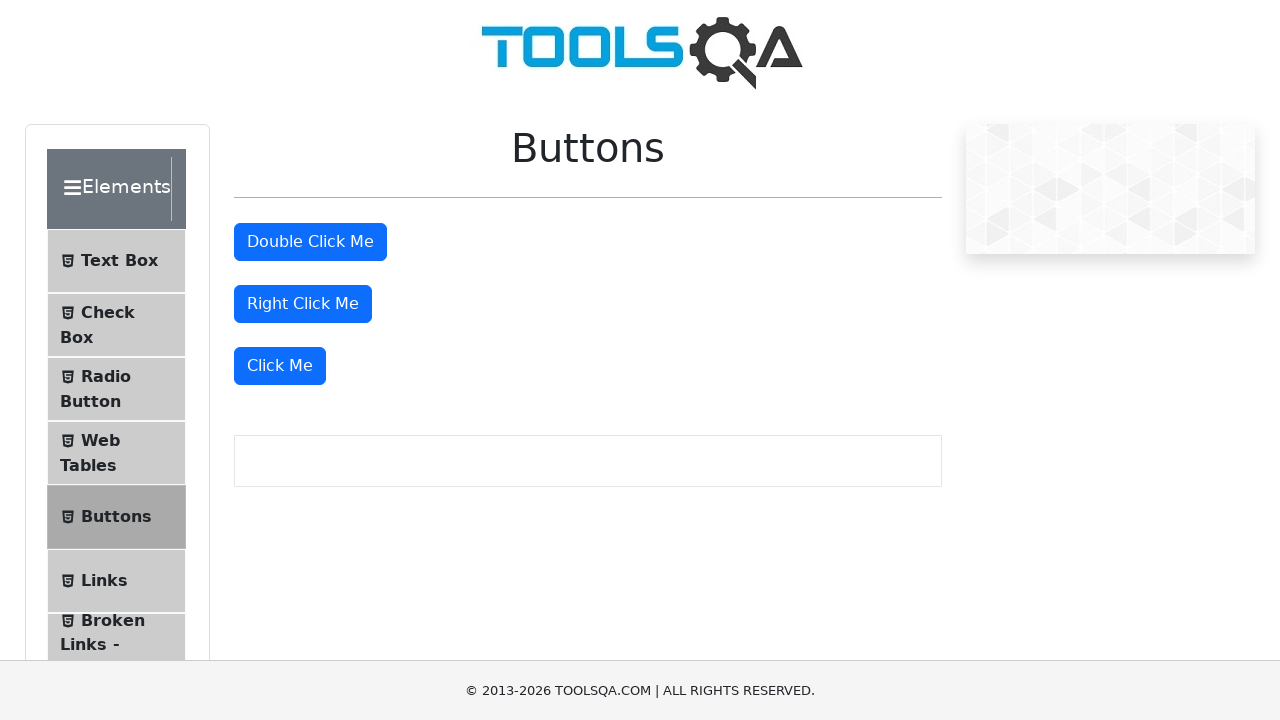

Scrolled dynamic click button into view
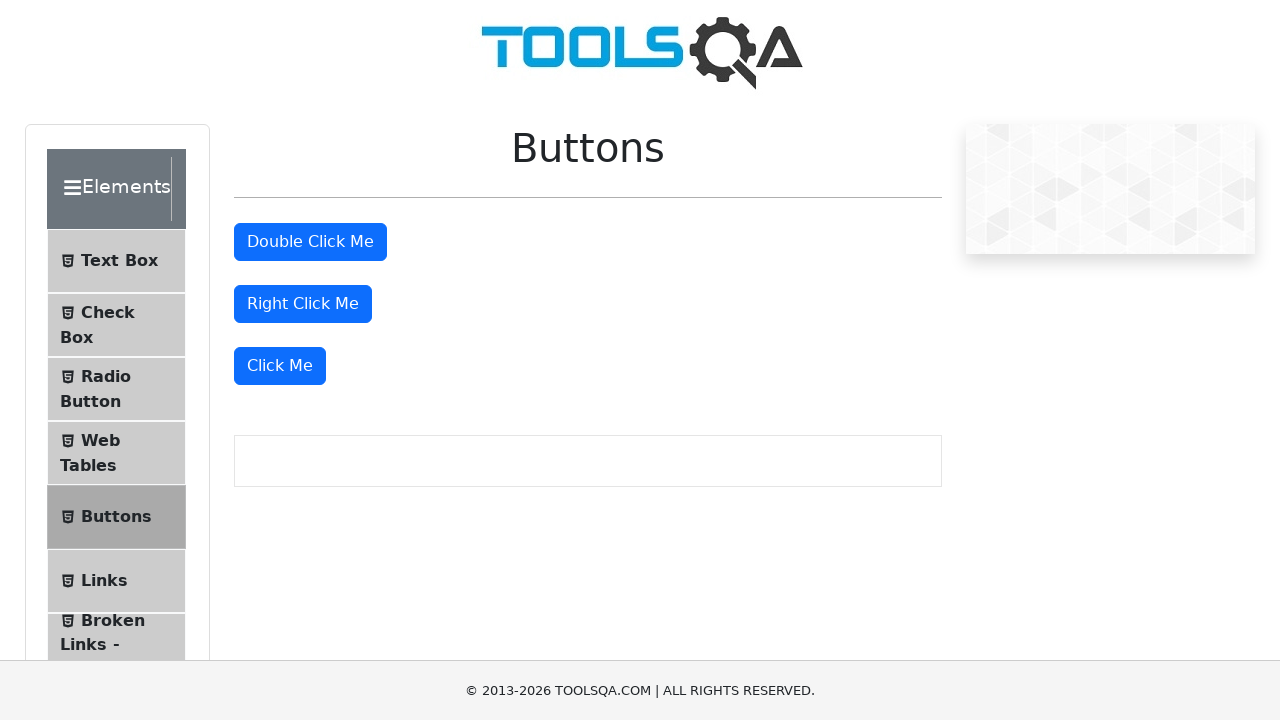

Clicked the dynamic click button at (280, 366) on xpath=//*[@id='rightClickBtn']/../following-sibling::div/button
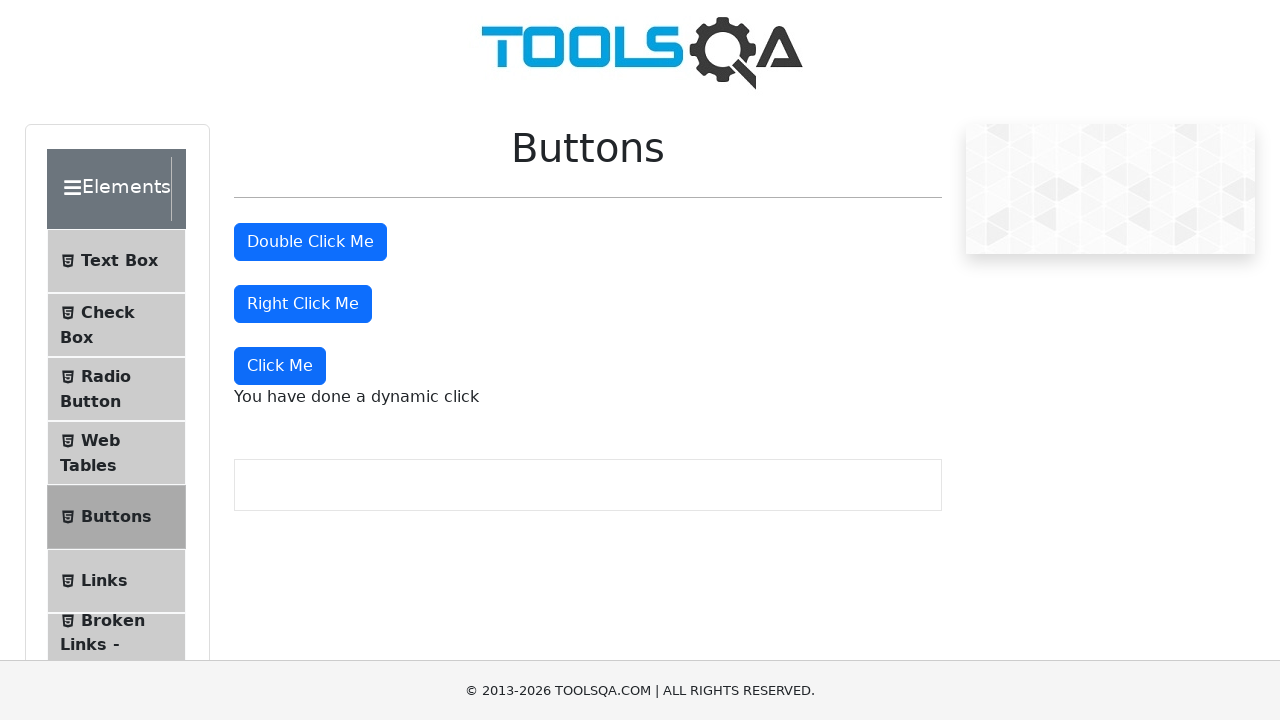

Click message appeared on page
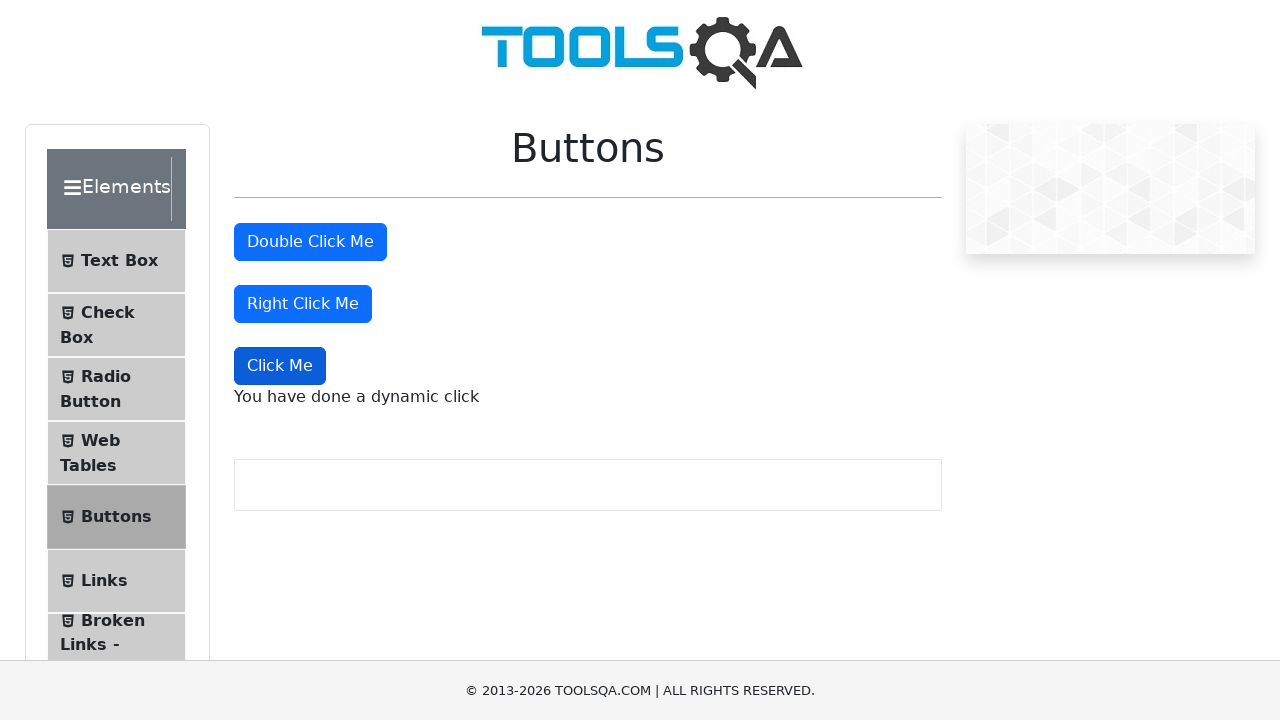

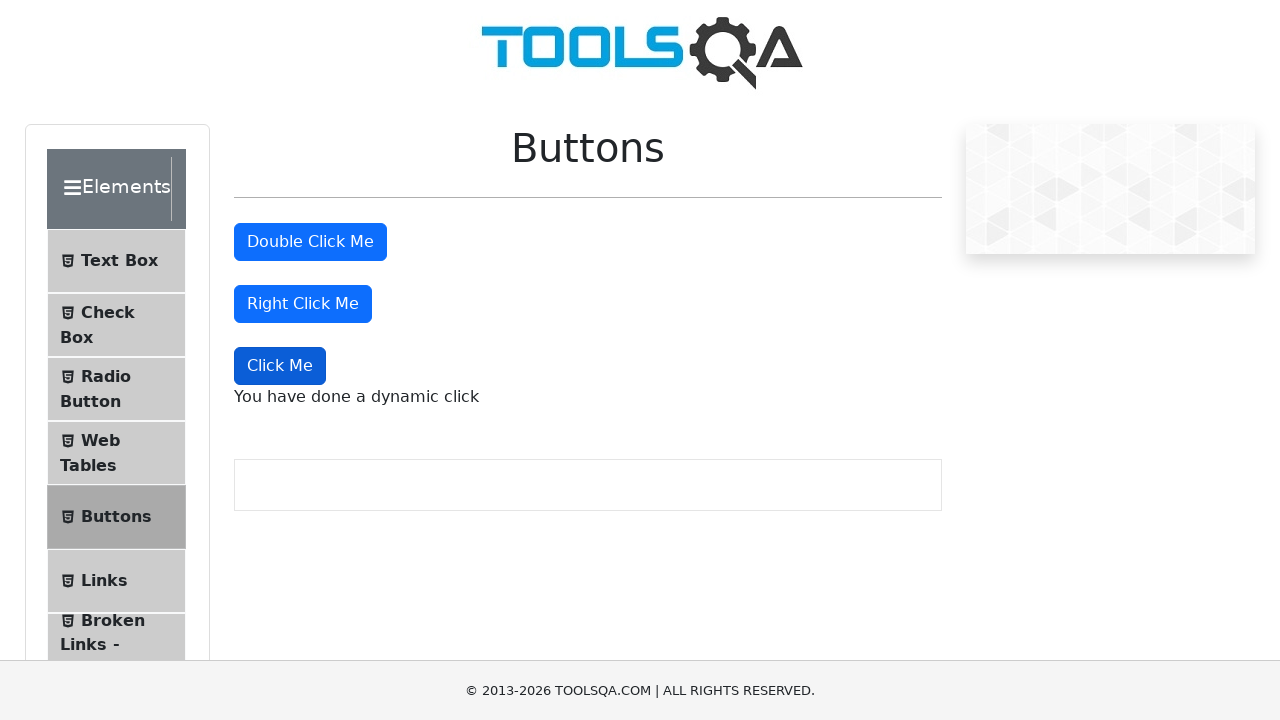